Tests dynamic loading functionality where a hidden element becomes visible after clicking a start button, waiting for the loading to complete and verifying the finish text appears.

Starting URL: https://the-internet.herokuapp.com/dynamic_loading/1

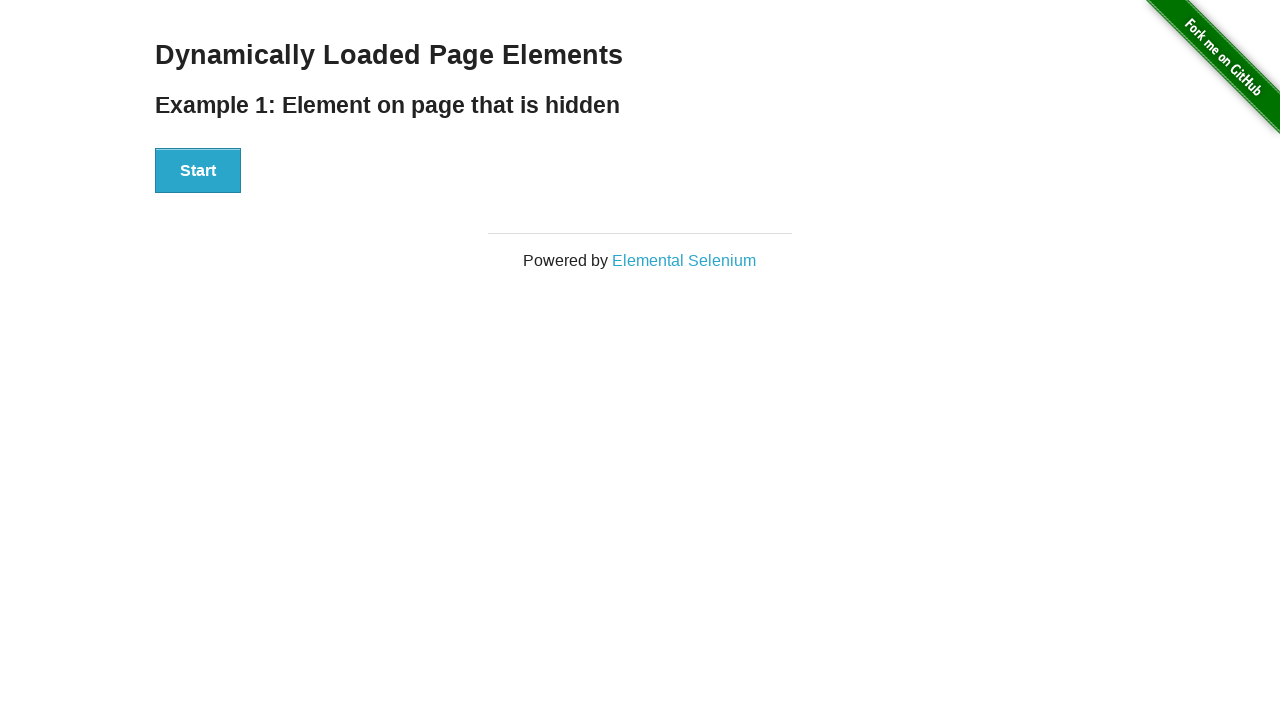

Clicked Start button to trigger dynamic loading at (198, 171) on #start button
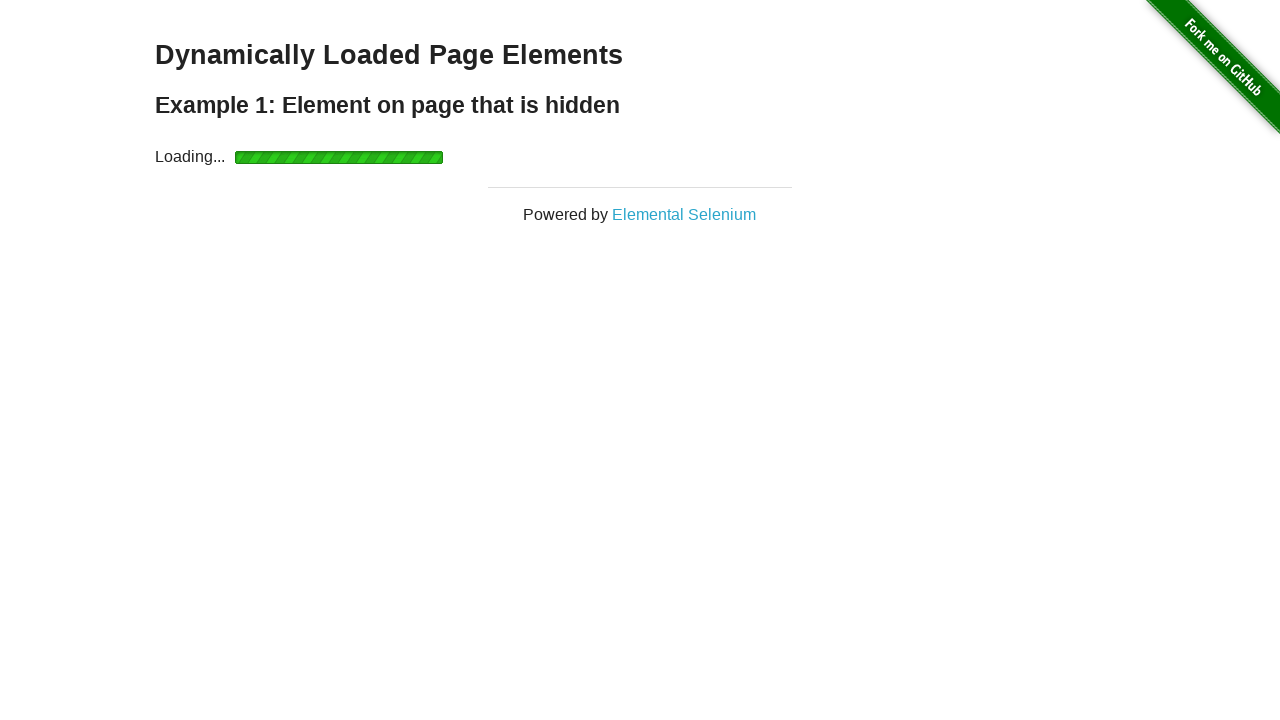

Waited for finish element to become visible (loading complete)
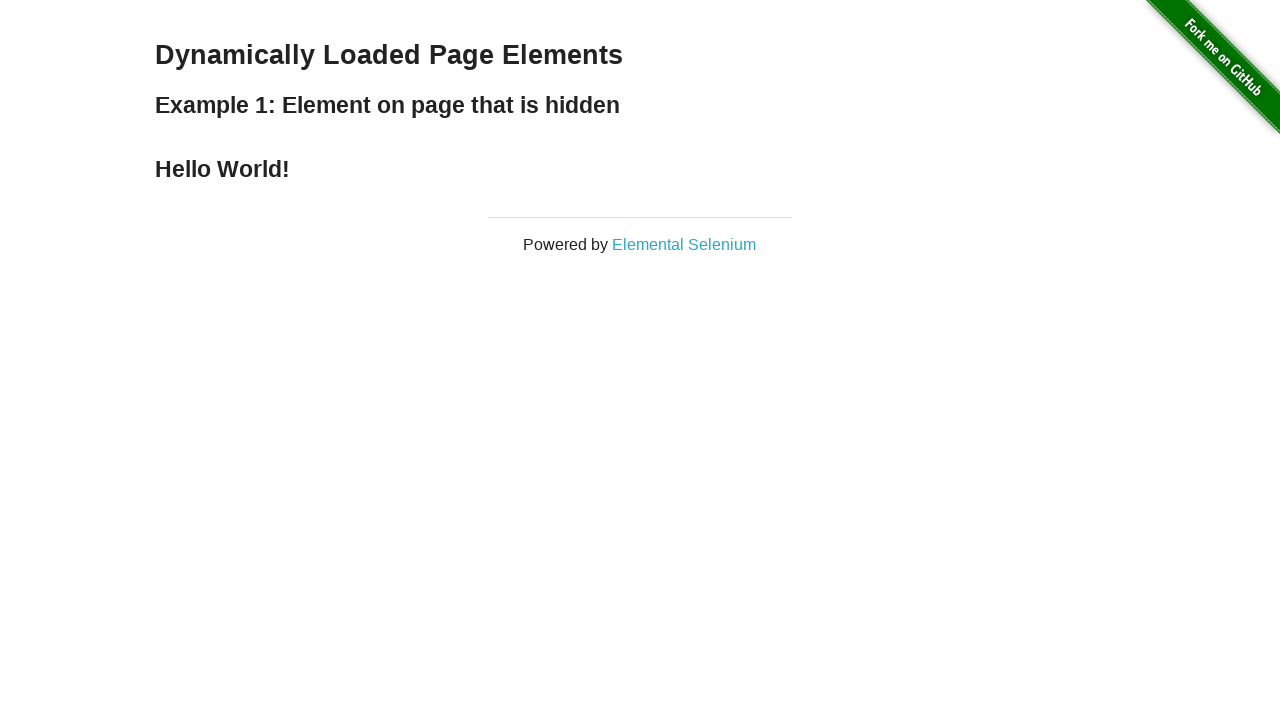

Verified that finish text is visible
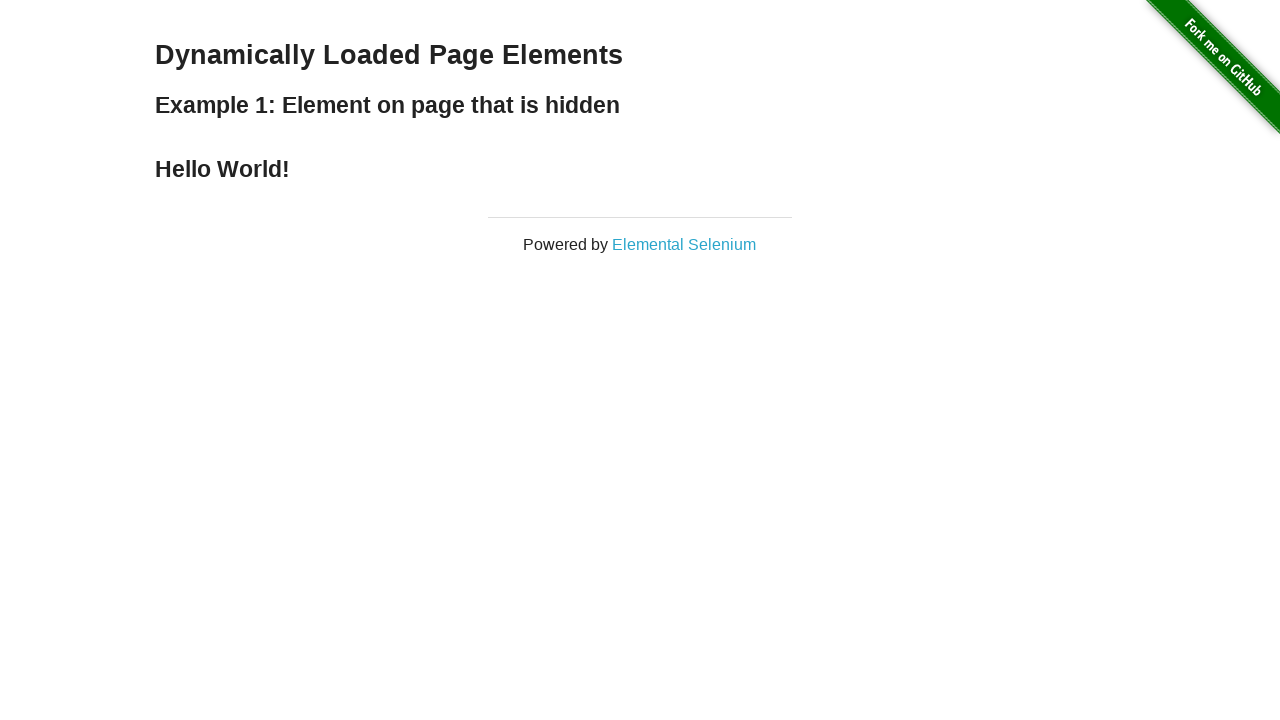

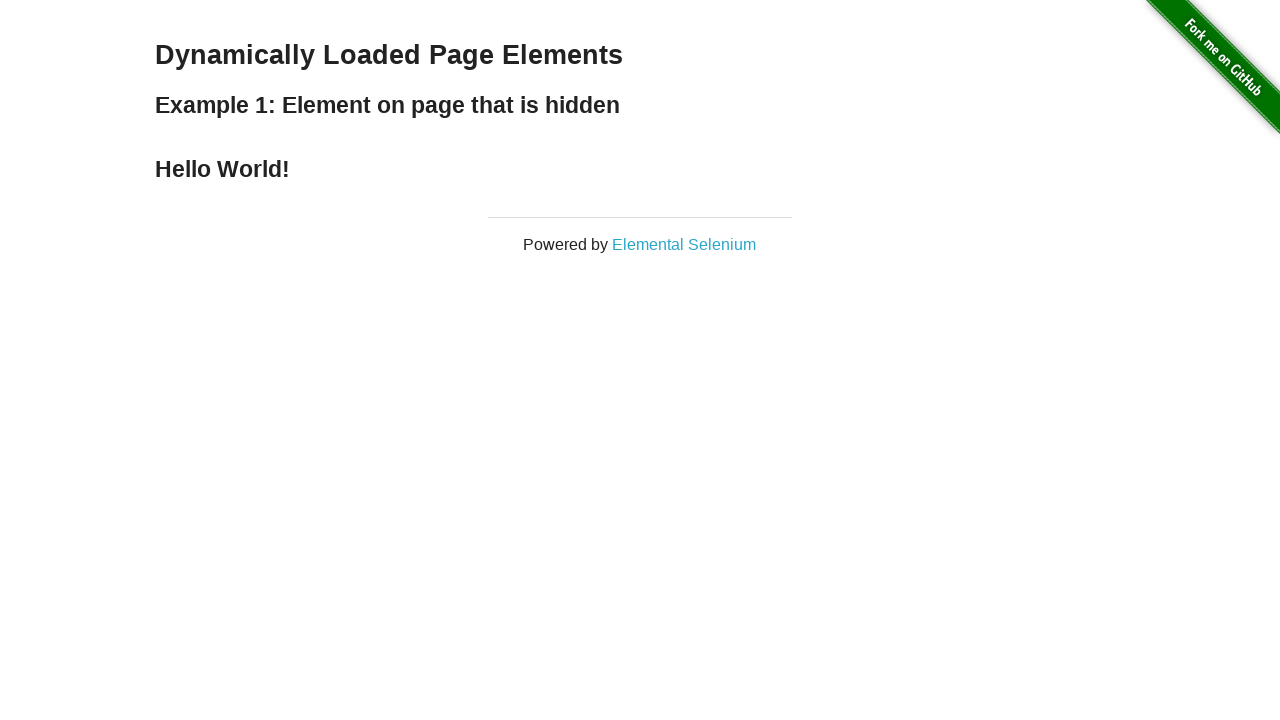